Tests a web form by filling a text input field with "Selenium", submitting the form, and verifying the success message displays "Received!"

Starting URL: https://www.selenium.dev/selenium/web/web-form.html

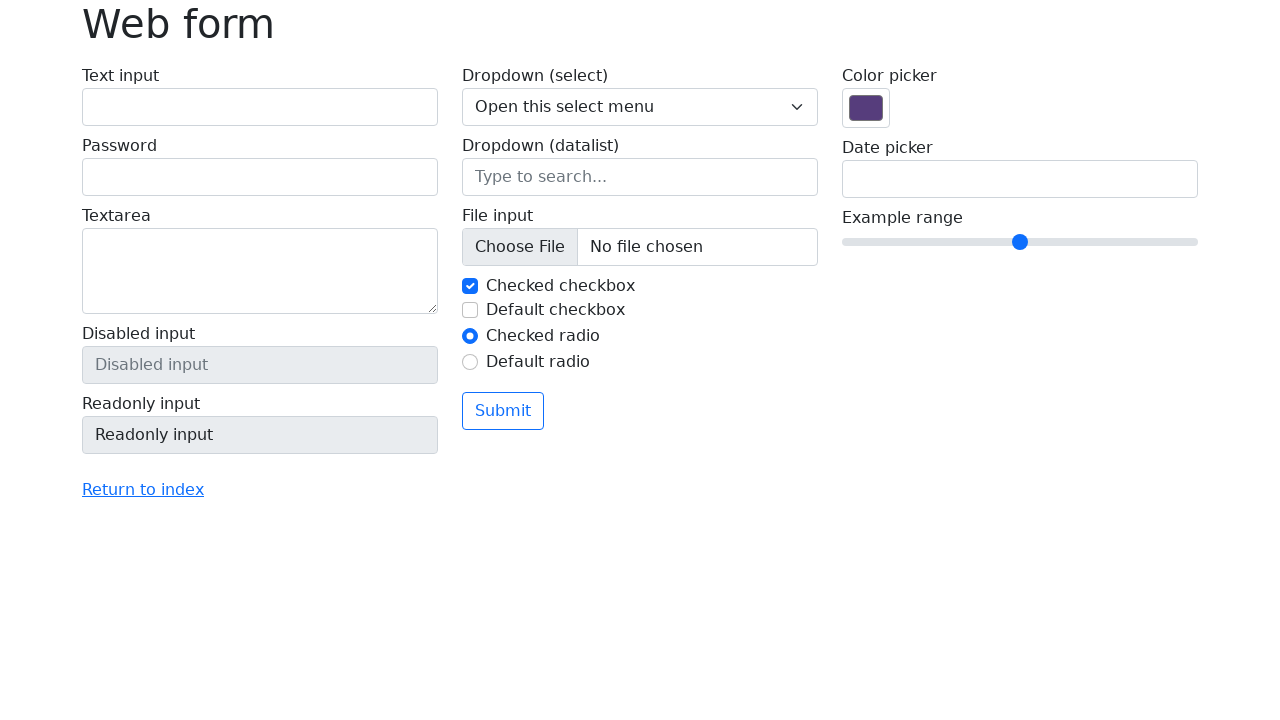

Filled text input field with 'Selenium' on input[name='my-text']
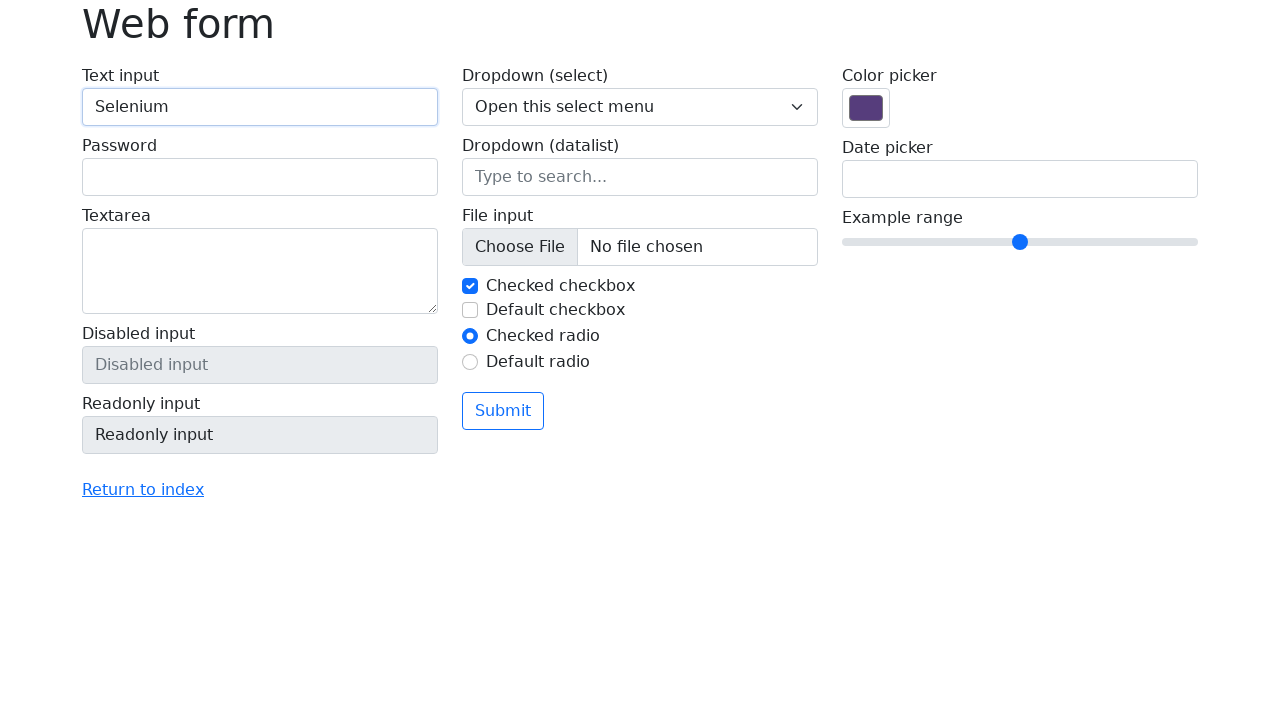

Clicked submit button at (503, 411) on button
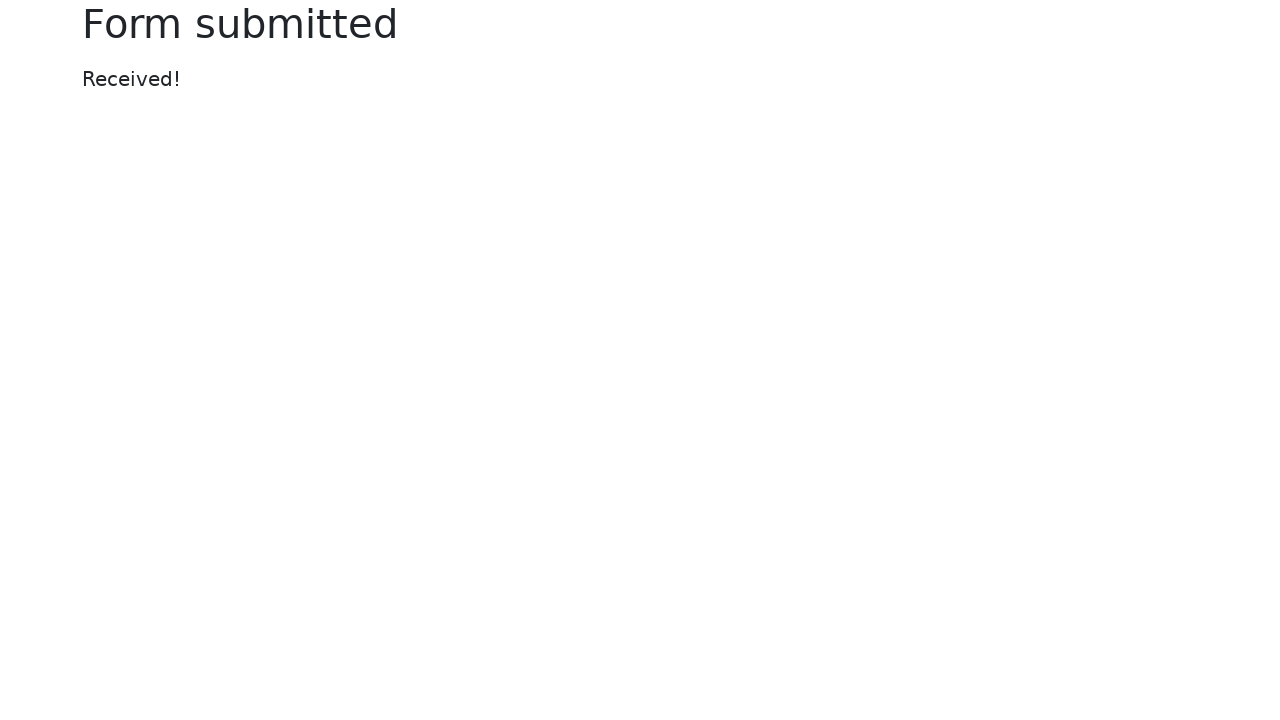

Success message 'Received!' displayed
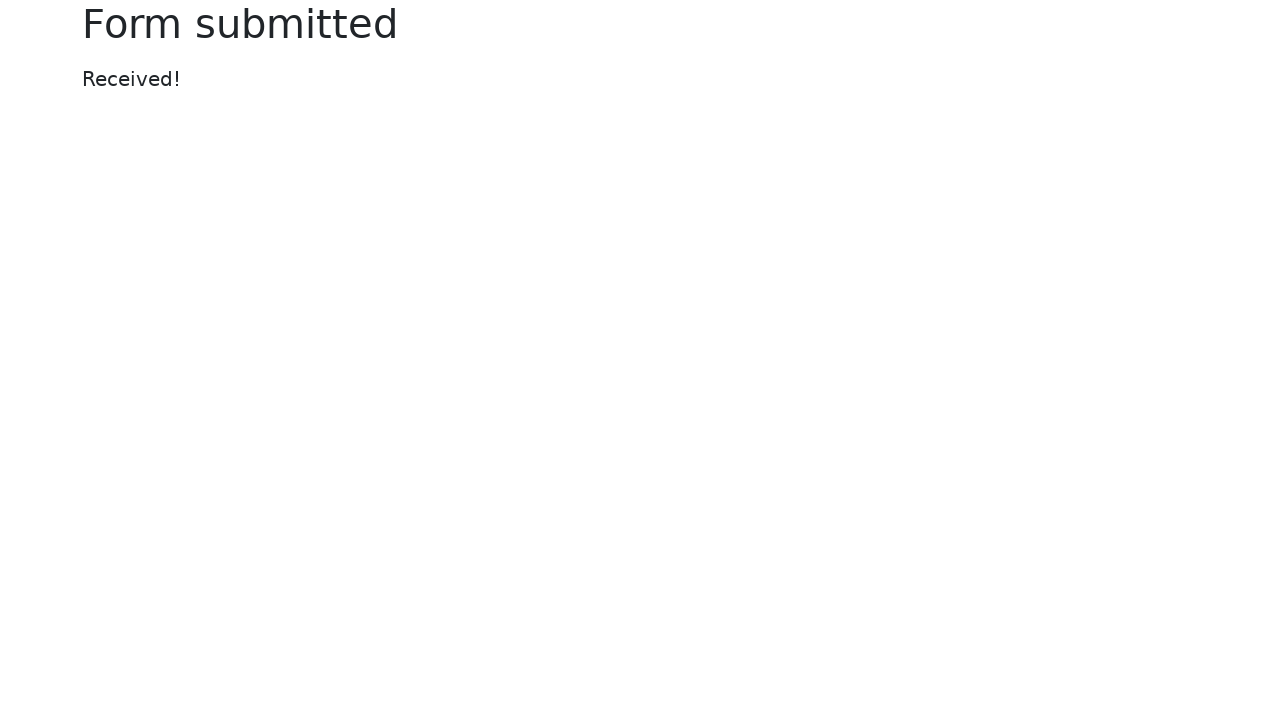

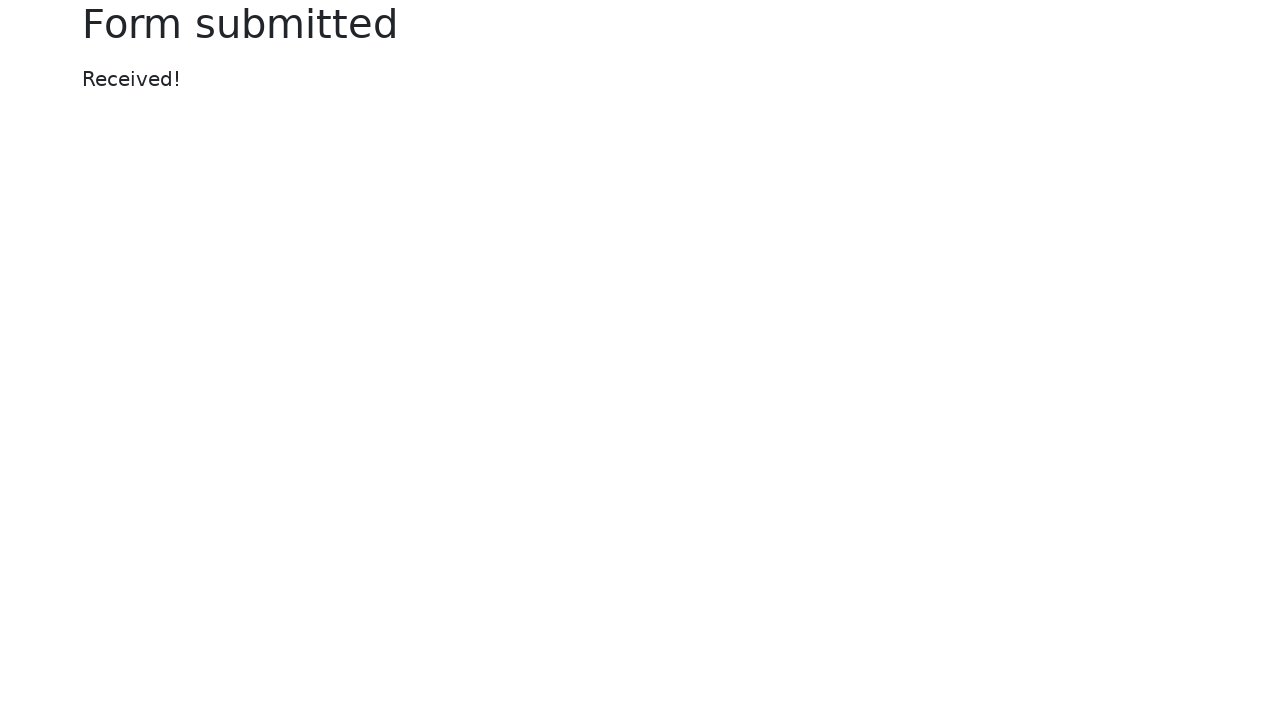